Tests page navigation by clicking on the Elements section and waiting for navigation to complete.

Starting URL: https://demoqa.com/

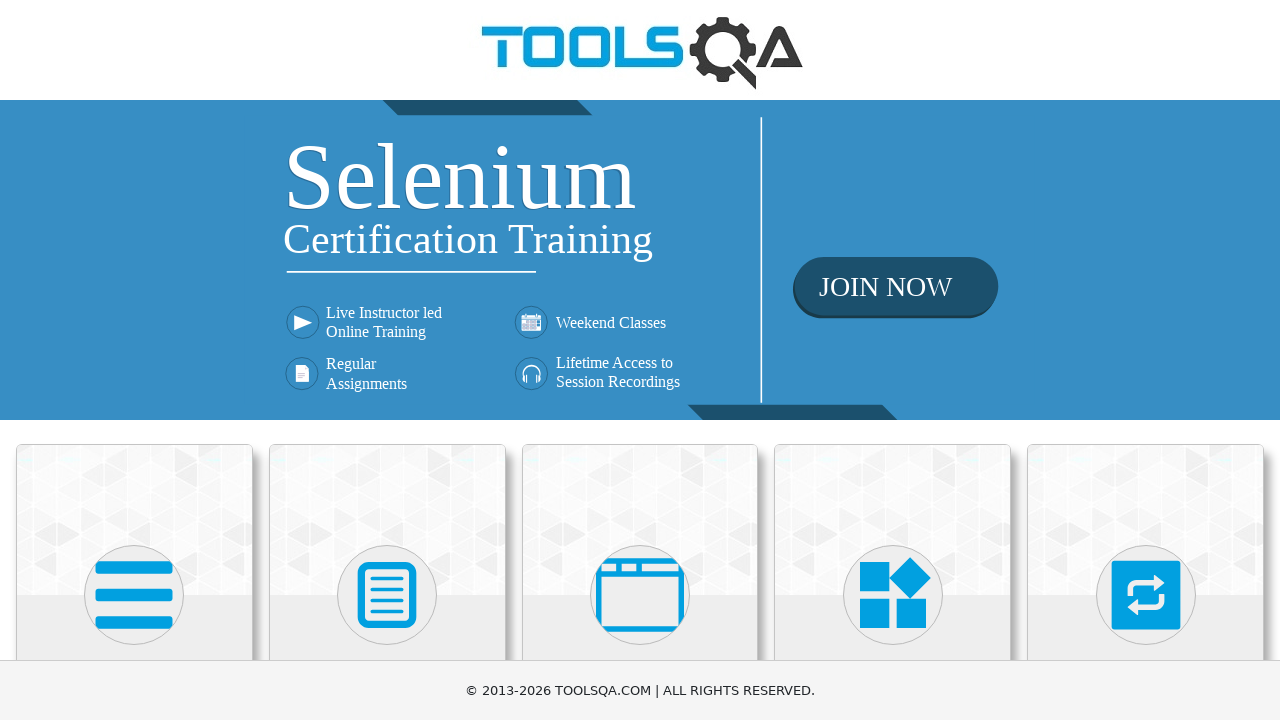

Clicked on Elements section link at (134, 360) on text=Elements
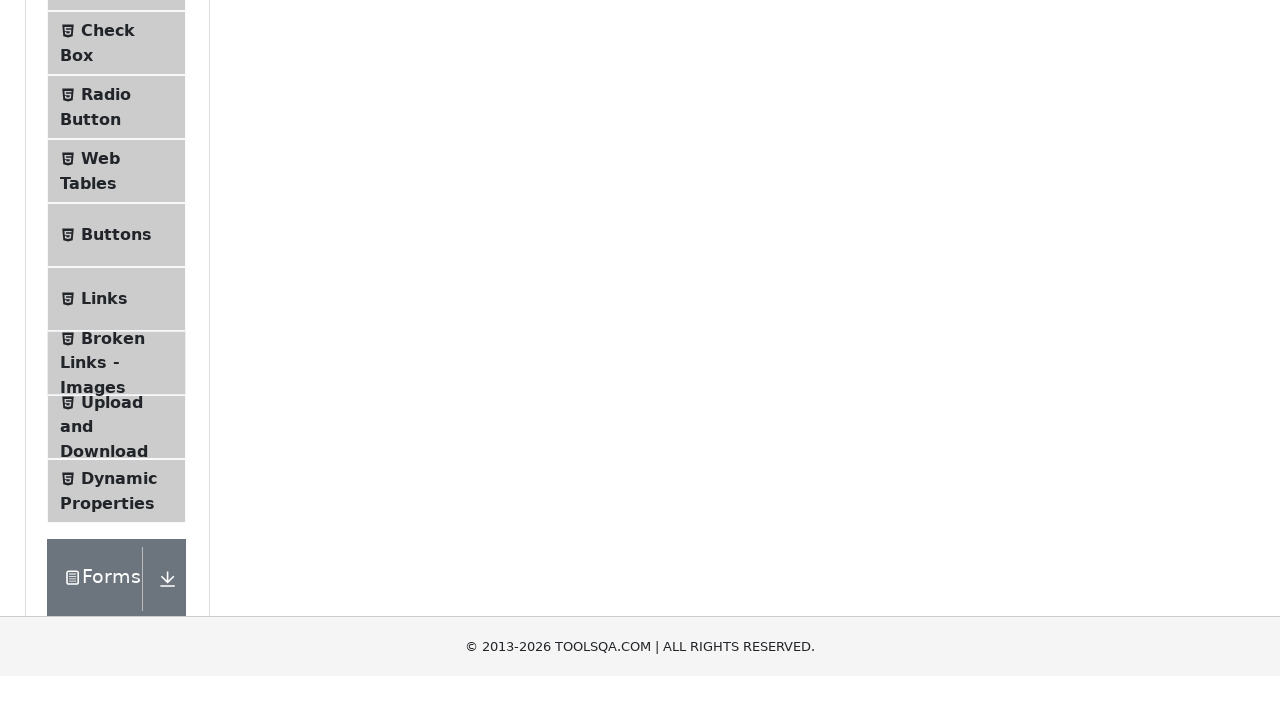

Waited for page navigation to complete (networkidle)
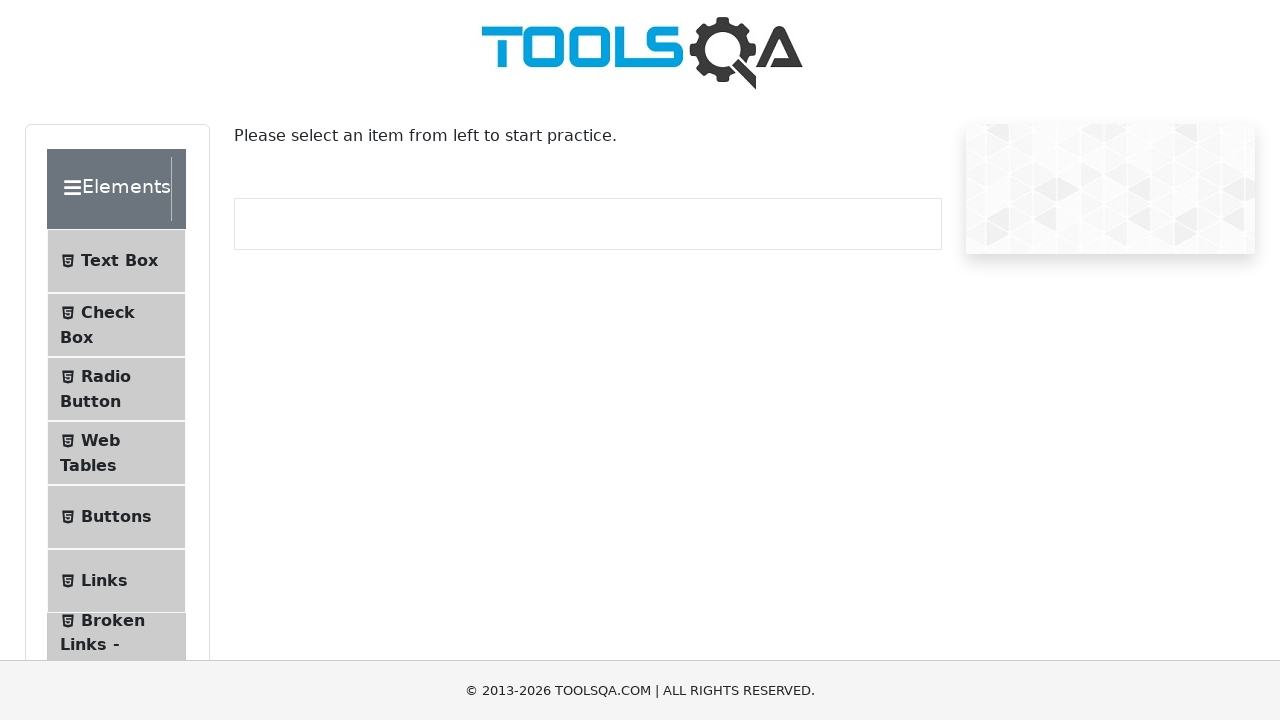

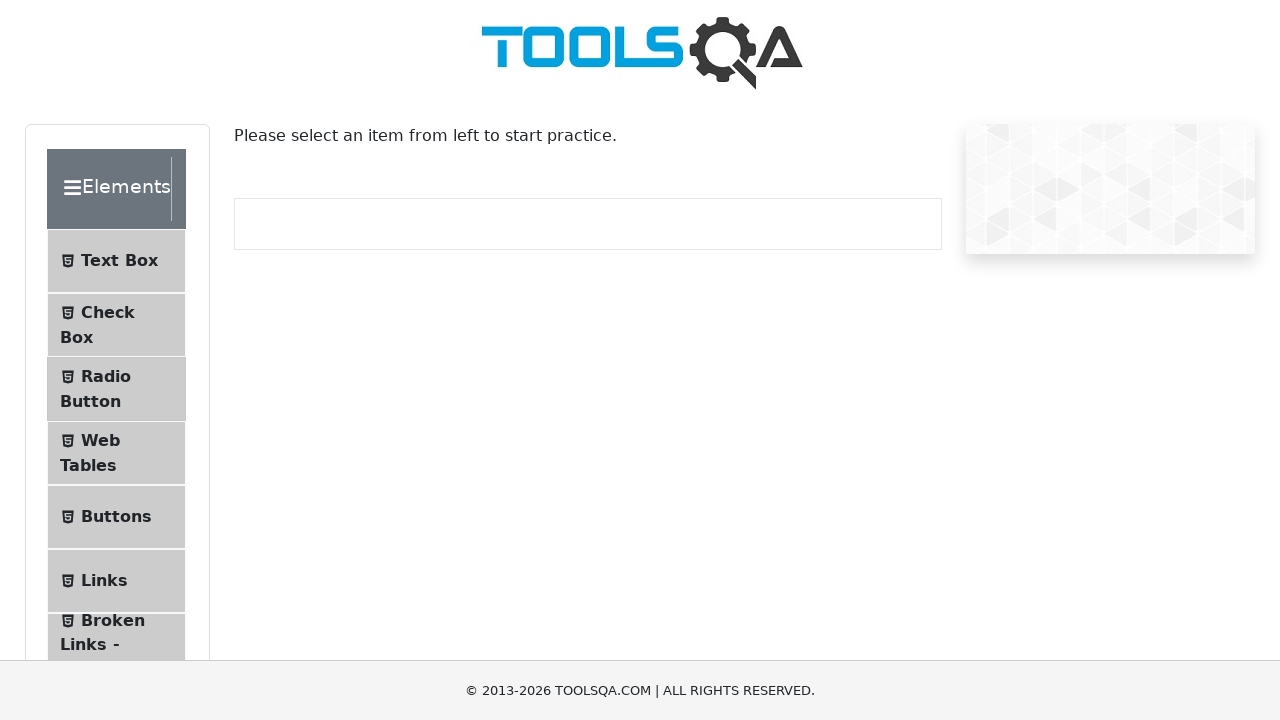